Tests right-click context menu functionality and verifies the displayed message

Starting URL: https://demoqa.com/buttons

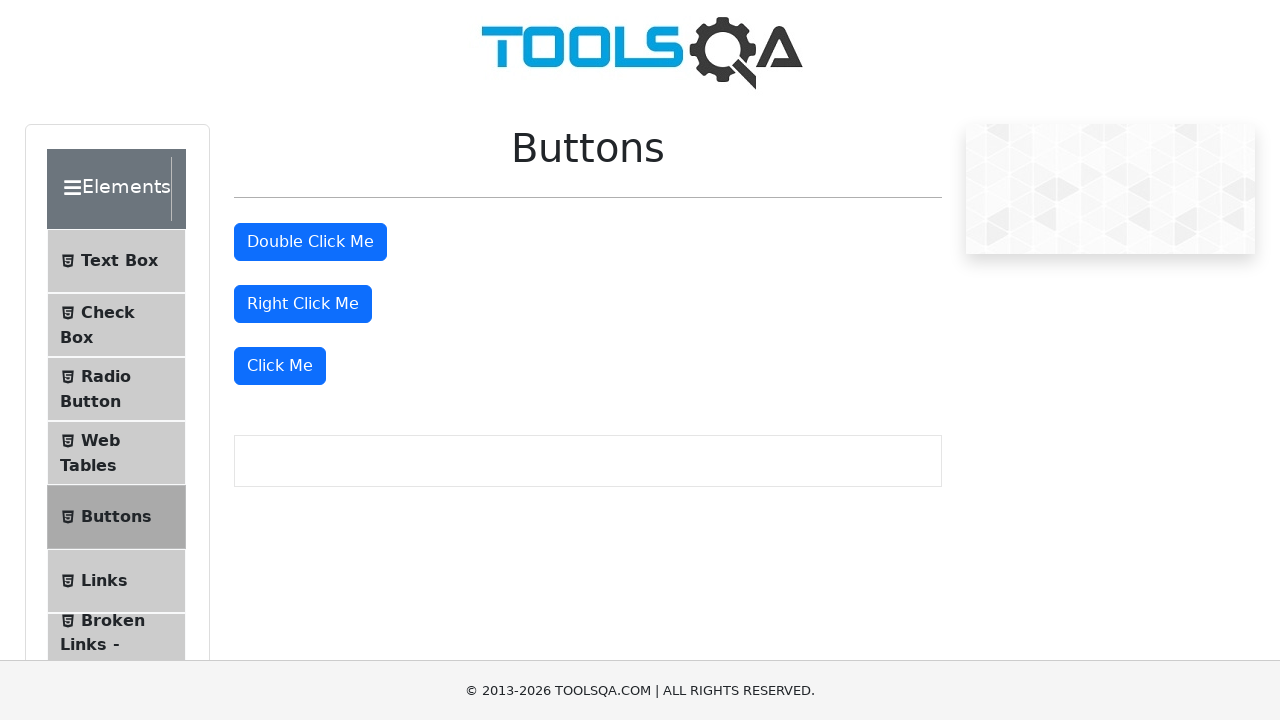

Right-clicked on the right-click button at (303, 304) on #rightClickBtn
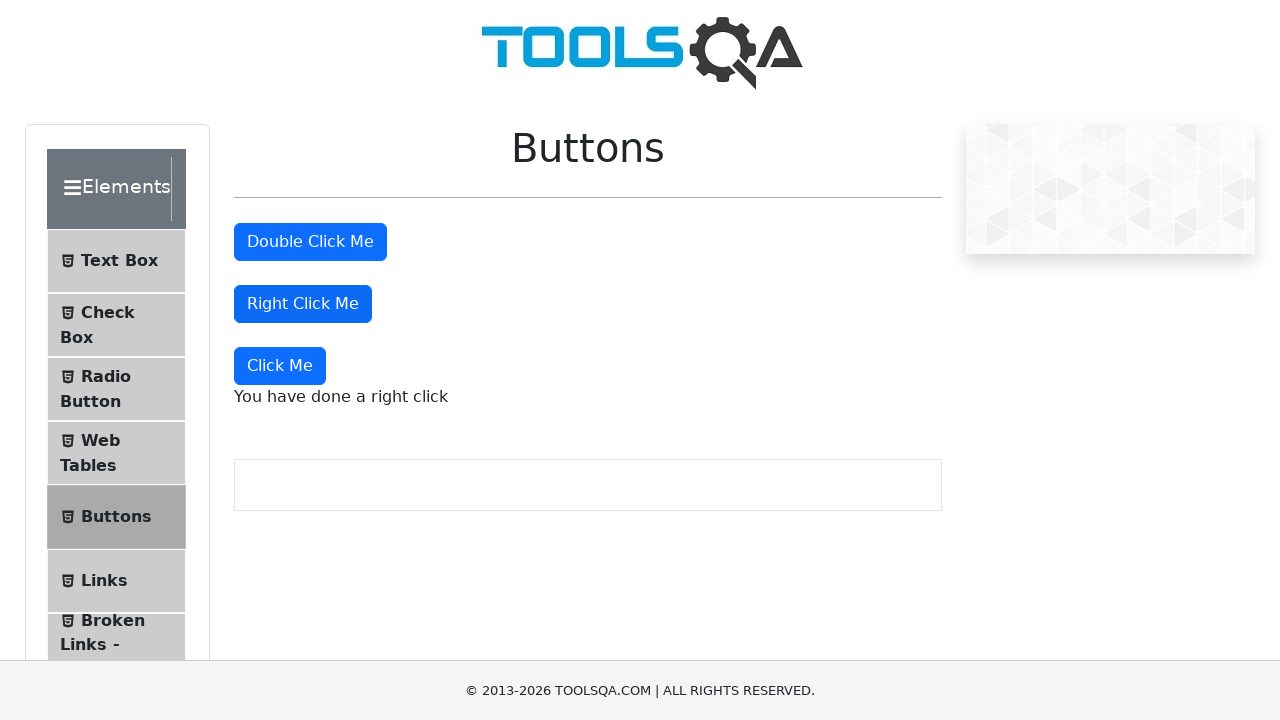

Located the right-click message element
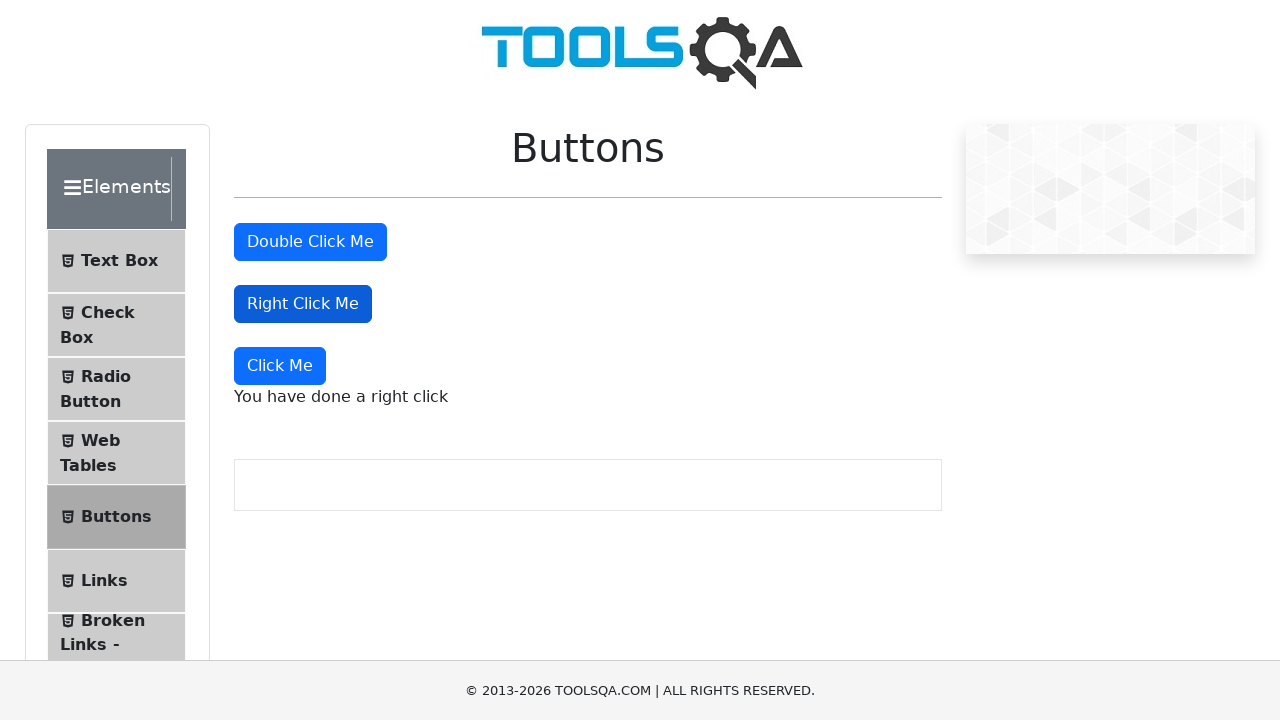

Verified right-click context menu message displays correctly
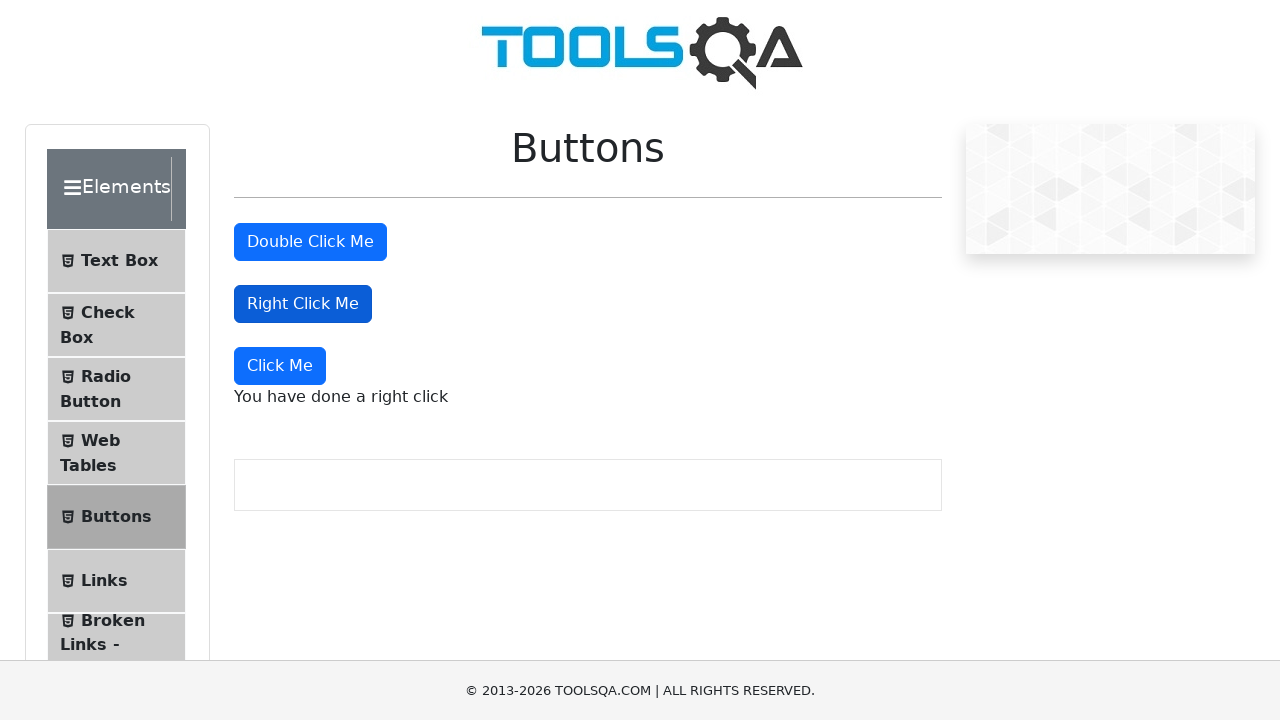

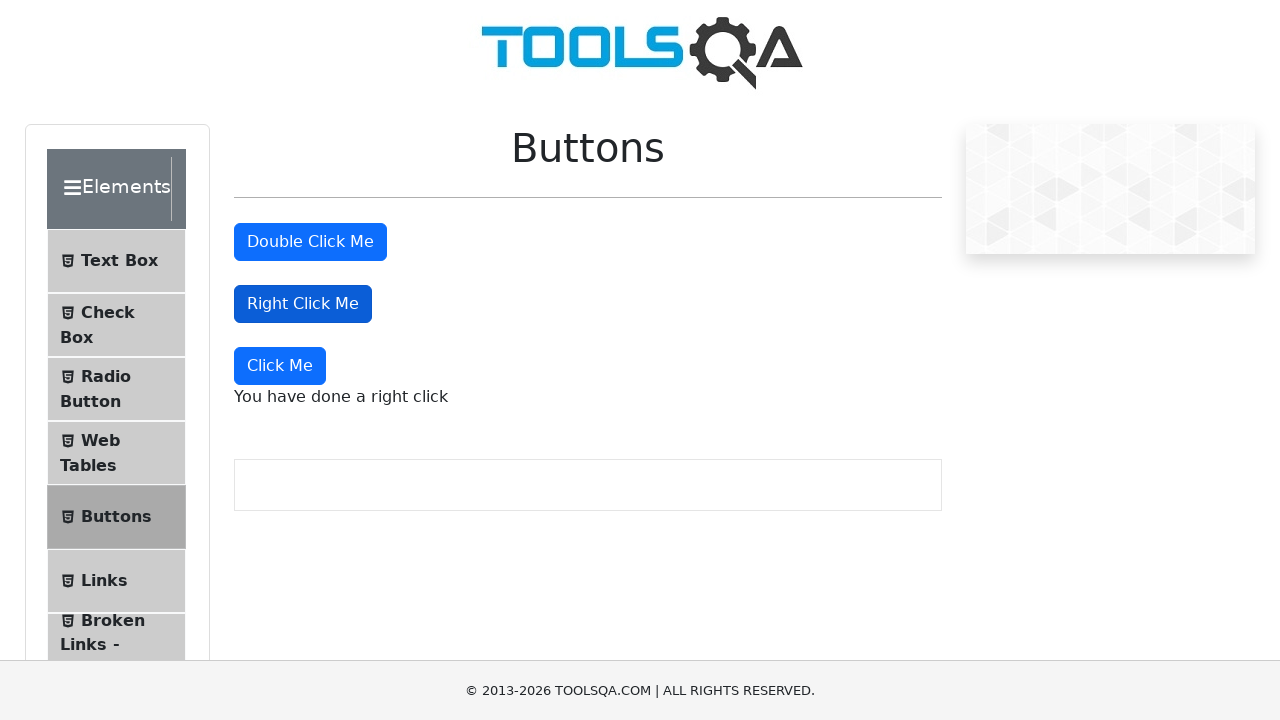